Tests JavaScript scrolling functionality on a webpage by scrolling to specific positions, scrolling by increments, and scrolling an element into view

Starting URL: https://www.hyrtutorials.com/

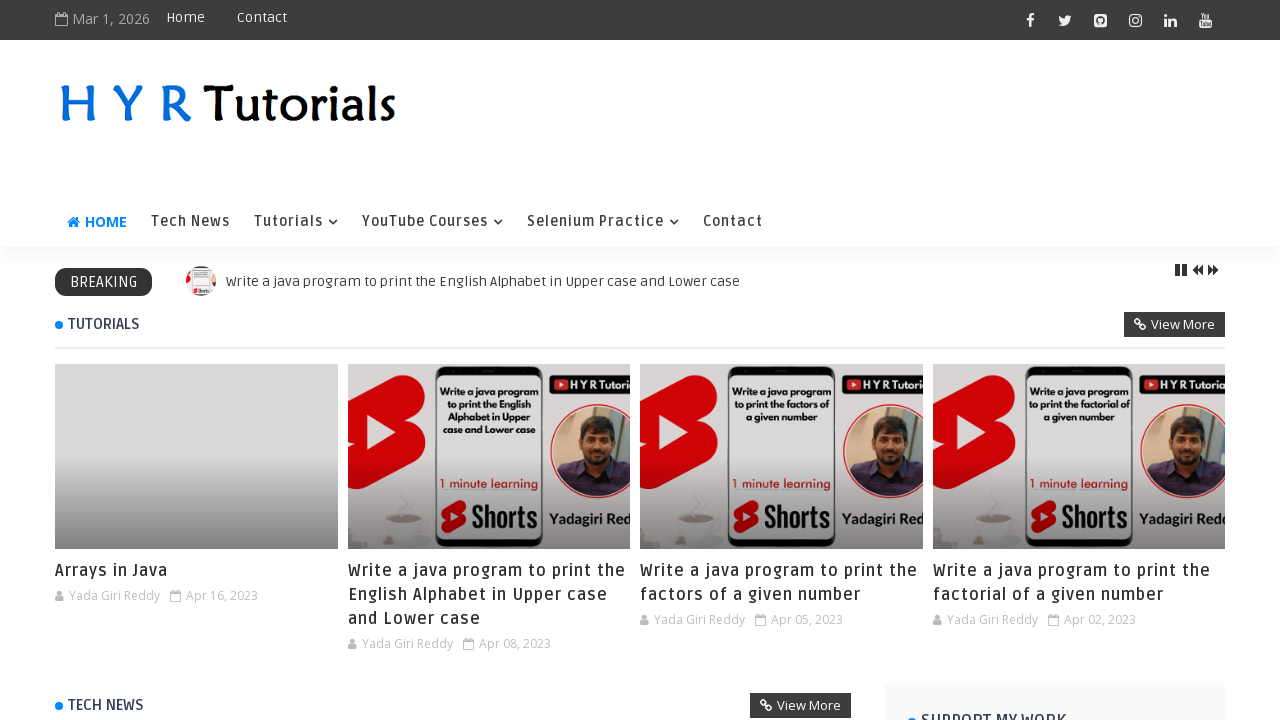

Scrolled to position (0, 500) using scrollTo
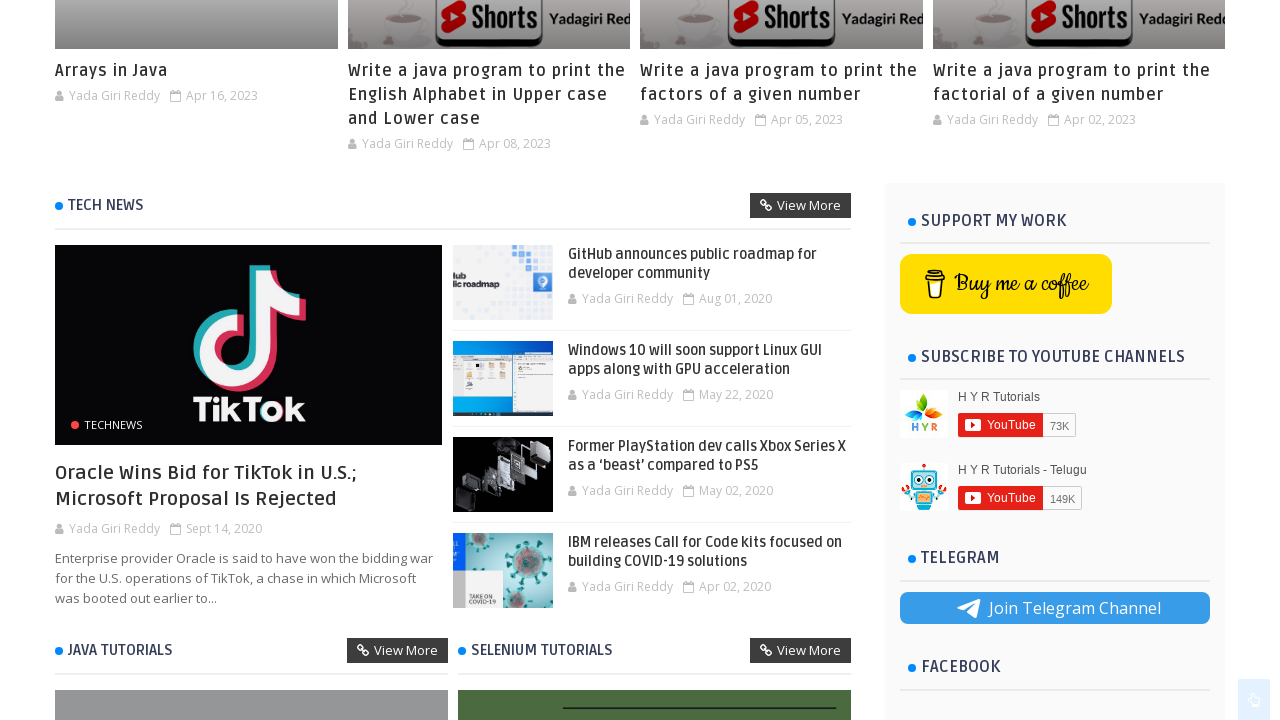

Waited 2 seconds to observe the scroll
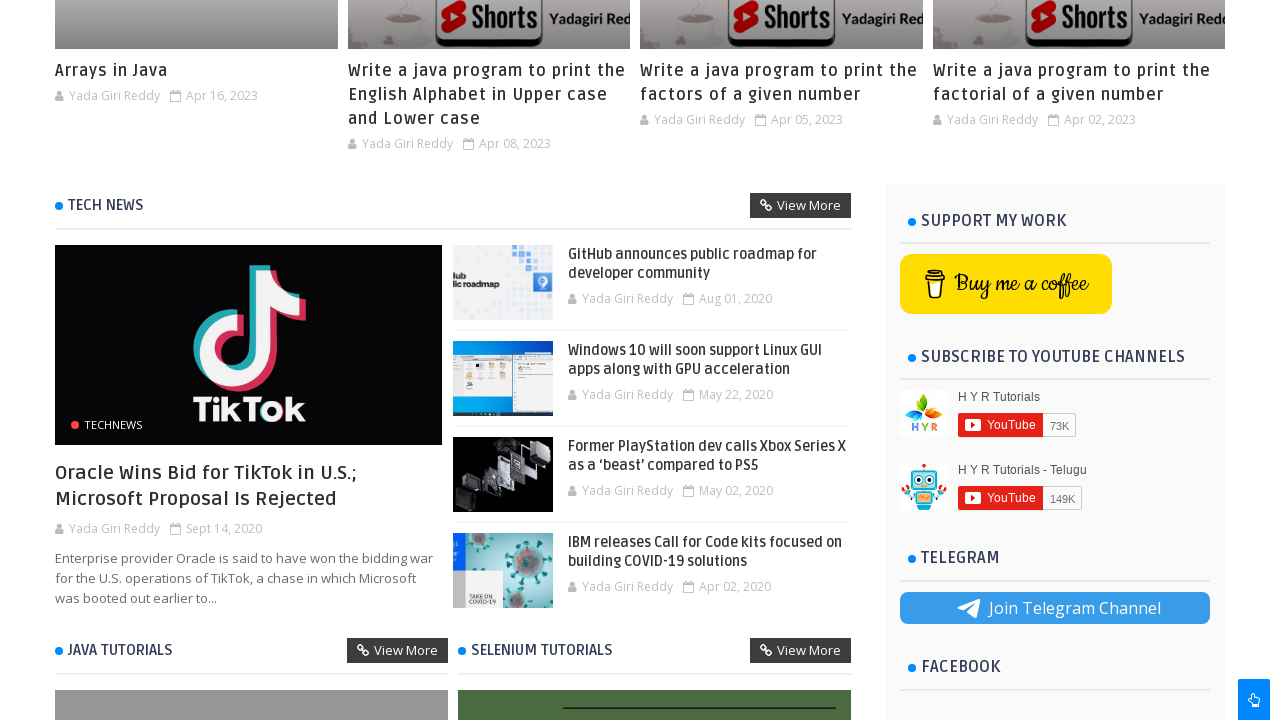

Scrolled by additional (0, 500) pixels using scrollBy
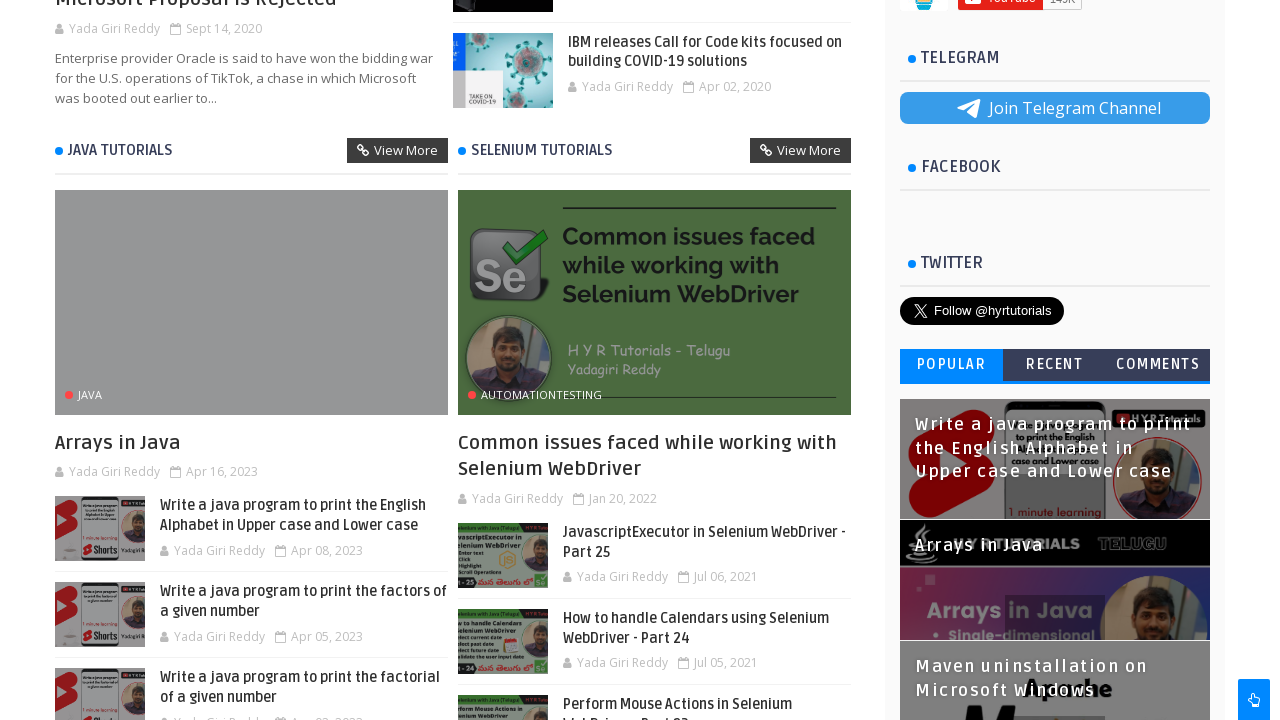

Waited 2 seconds to observe the second scroll
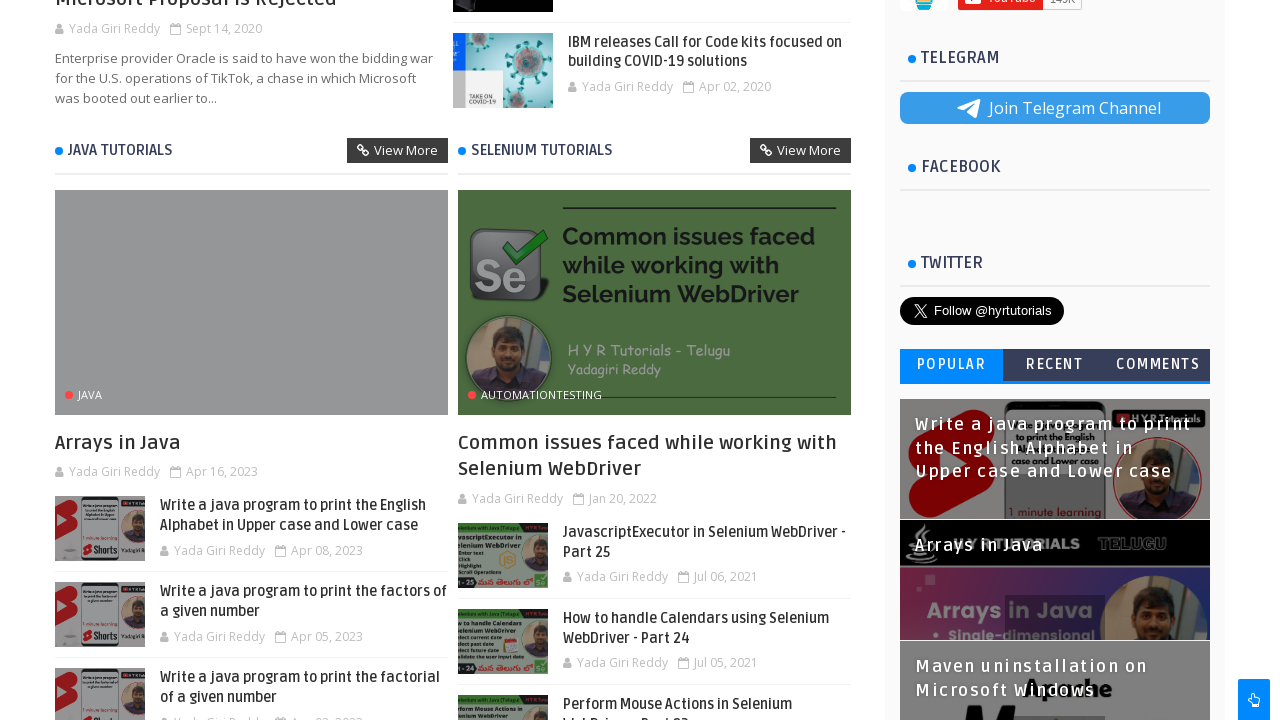

Scrolled footer element into view
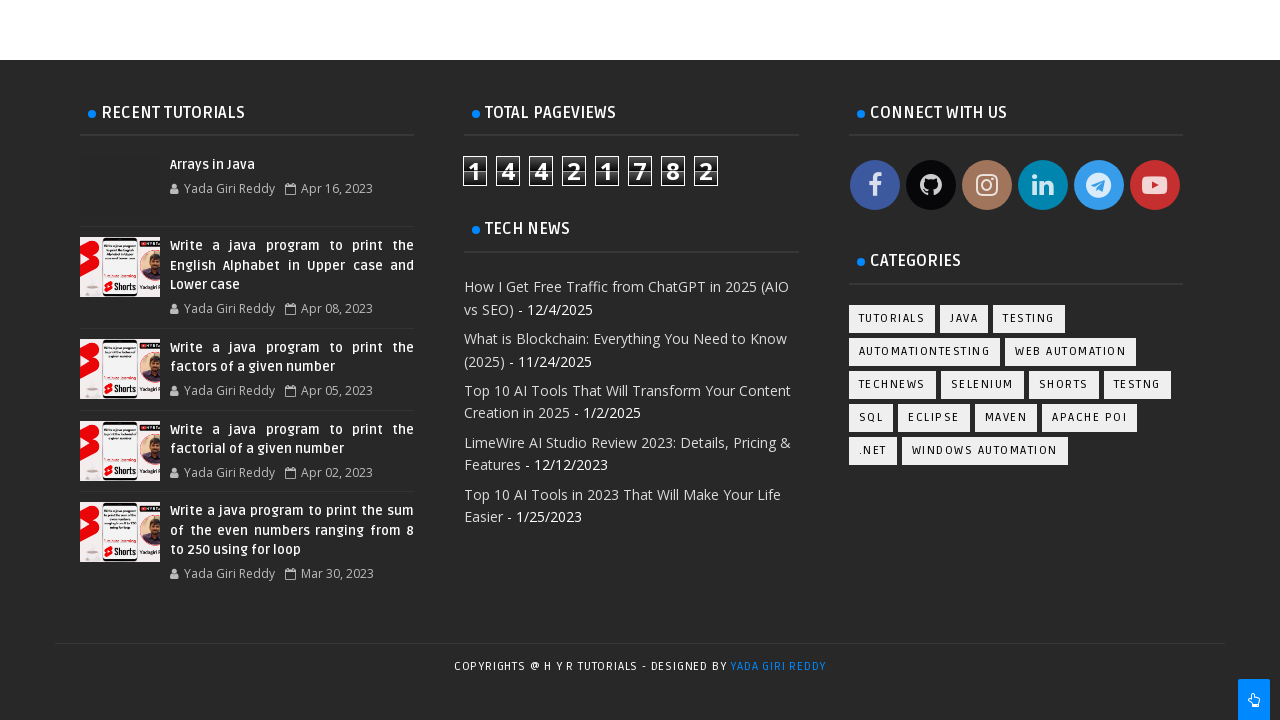

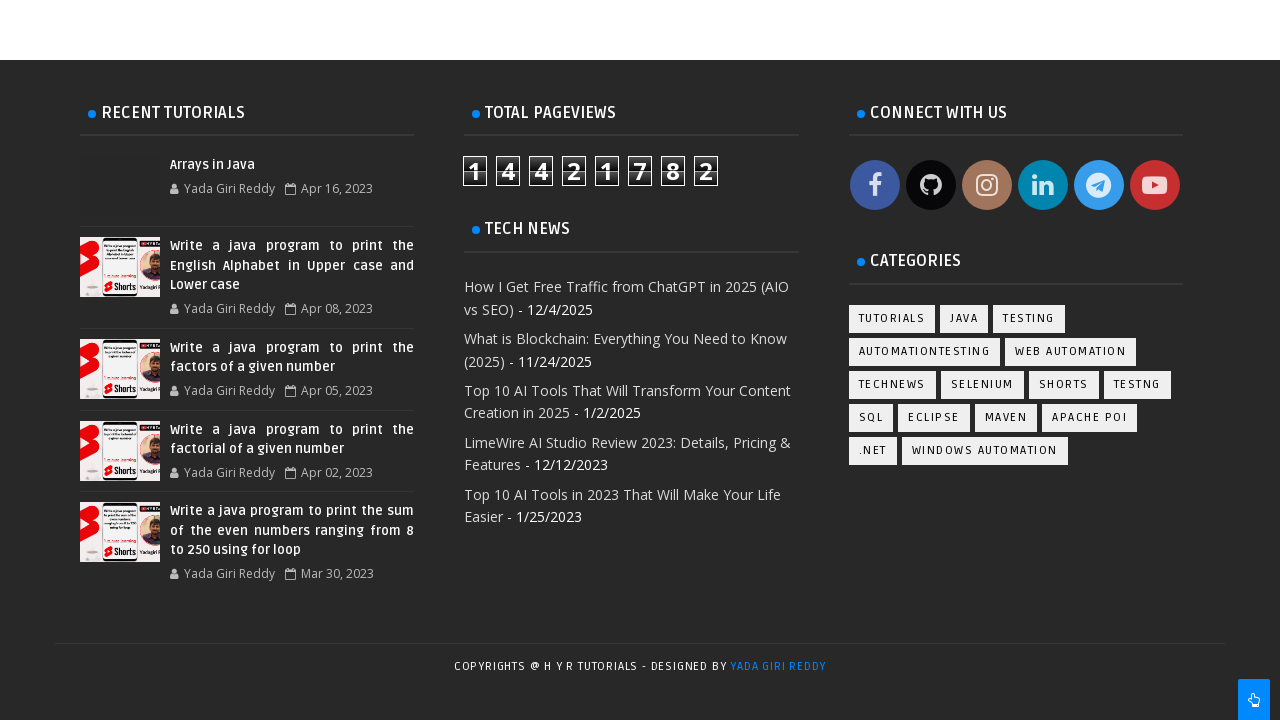